Tests password field by entering a password and verifying the value

Starting URL: https://www.selenium.dev/selenium/web/web-form.html

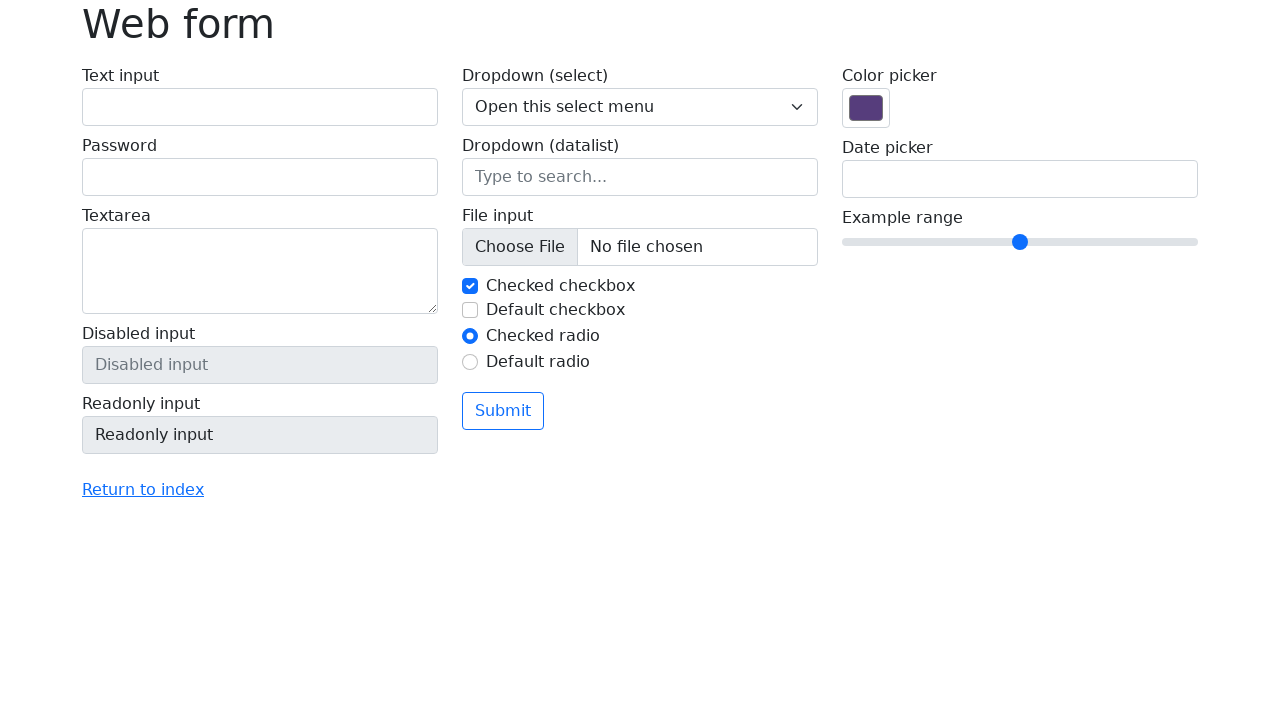

Entered password 'SecurePass123!' into the password field on input[name='my-password']
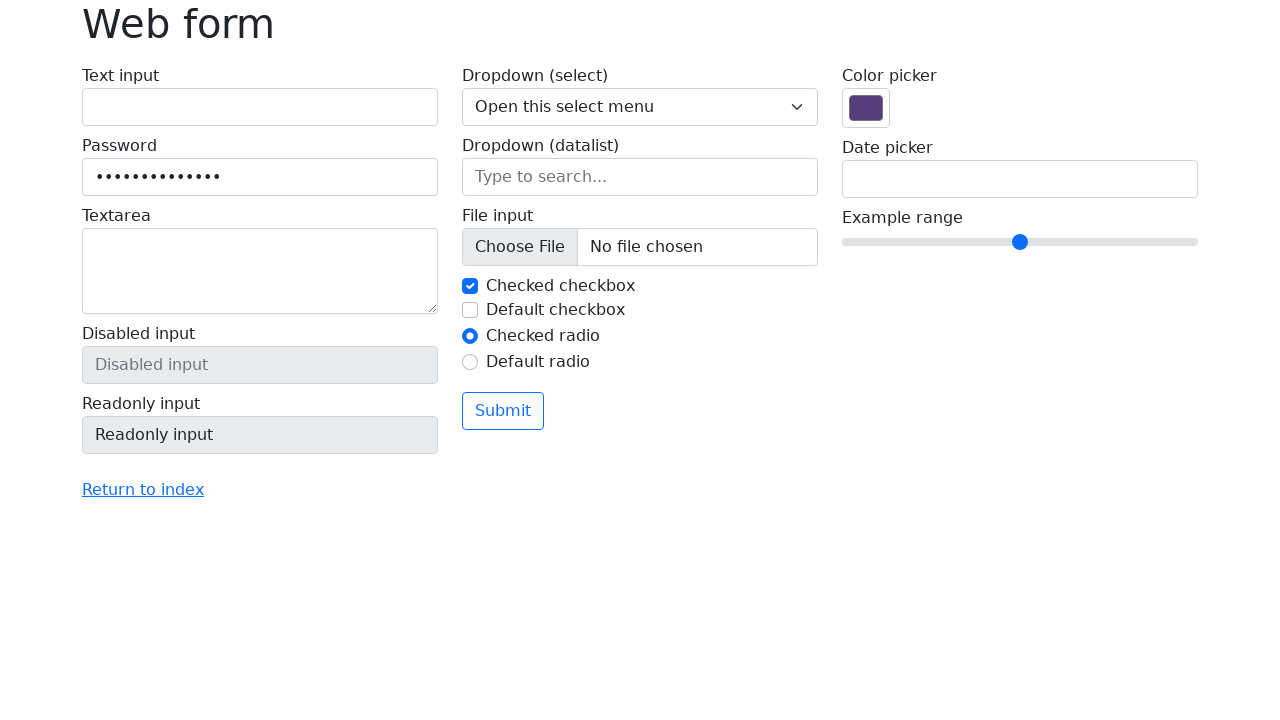

Verified that the password field contains the correct value 'SecurePass123!'
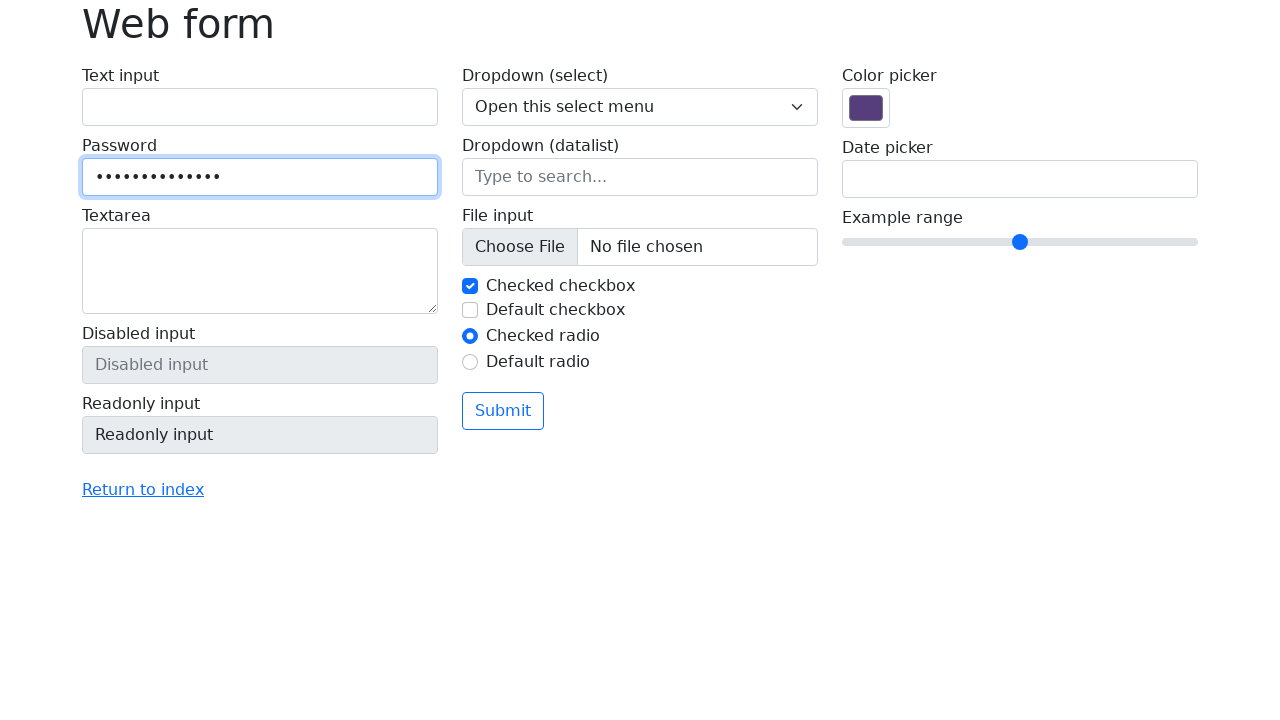

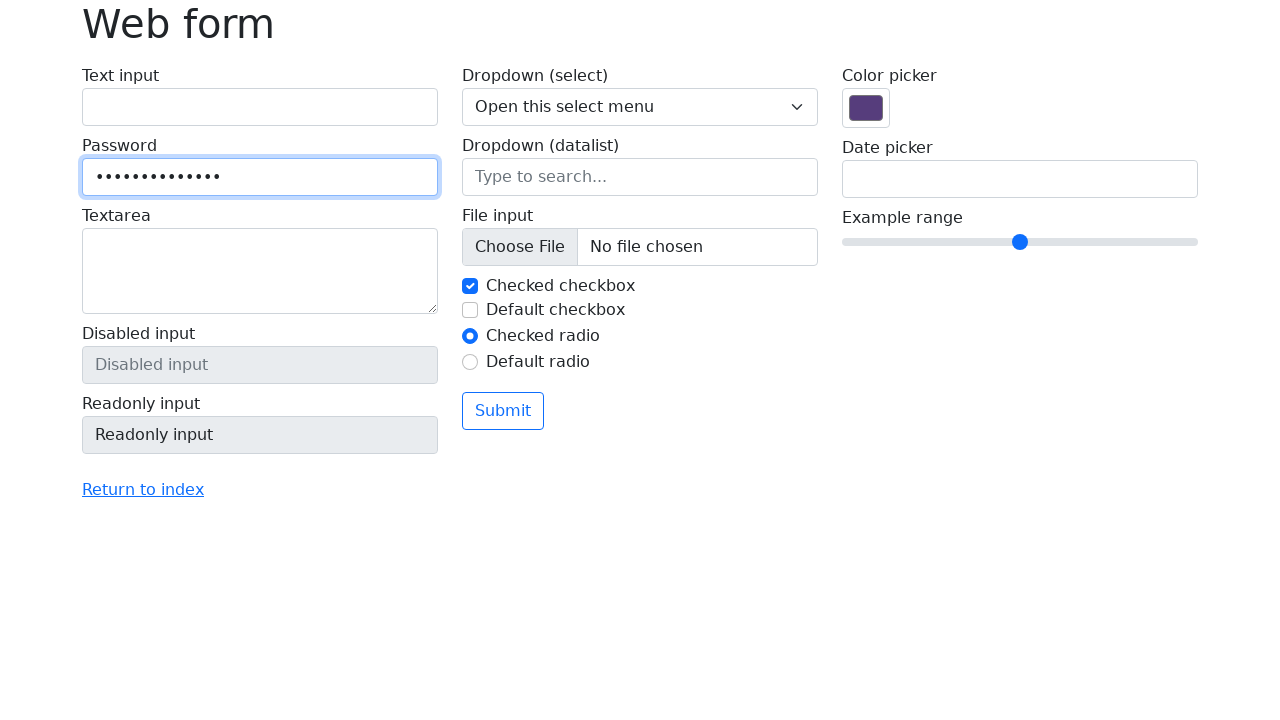